Tests search functionality on rp5.ru weather site by searching for a city name and verifying search results page loads

Starting URL: https://rp5.ru

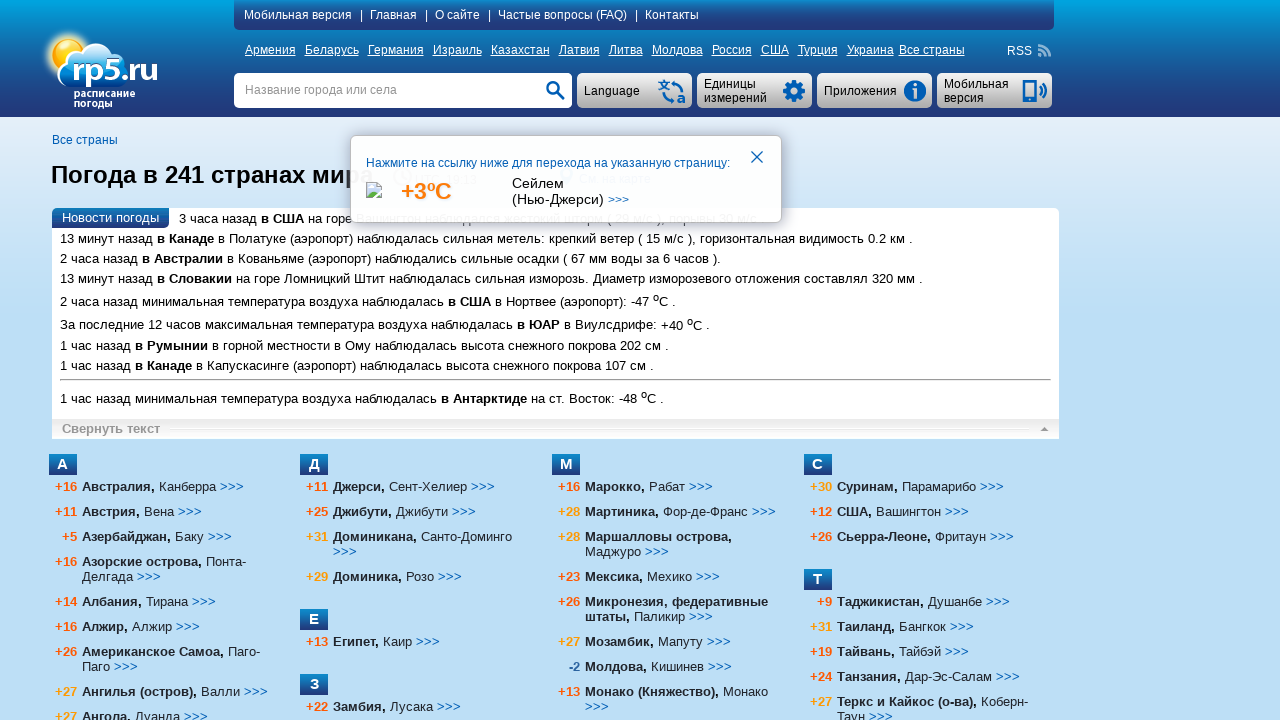

Filled search field with city name 'Танжер' on input[name='searchStr']
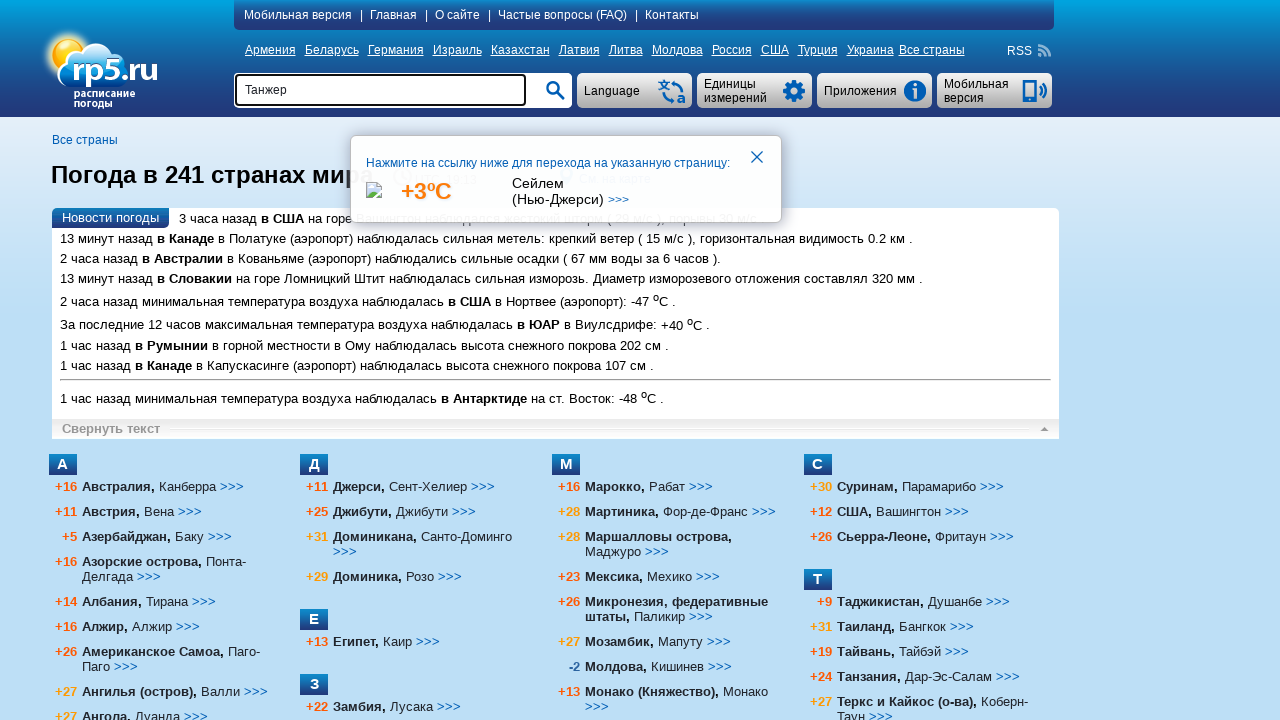

Pressed Enter to submit search on input[name='searchStr']
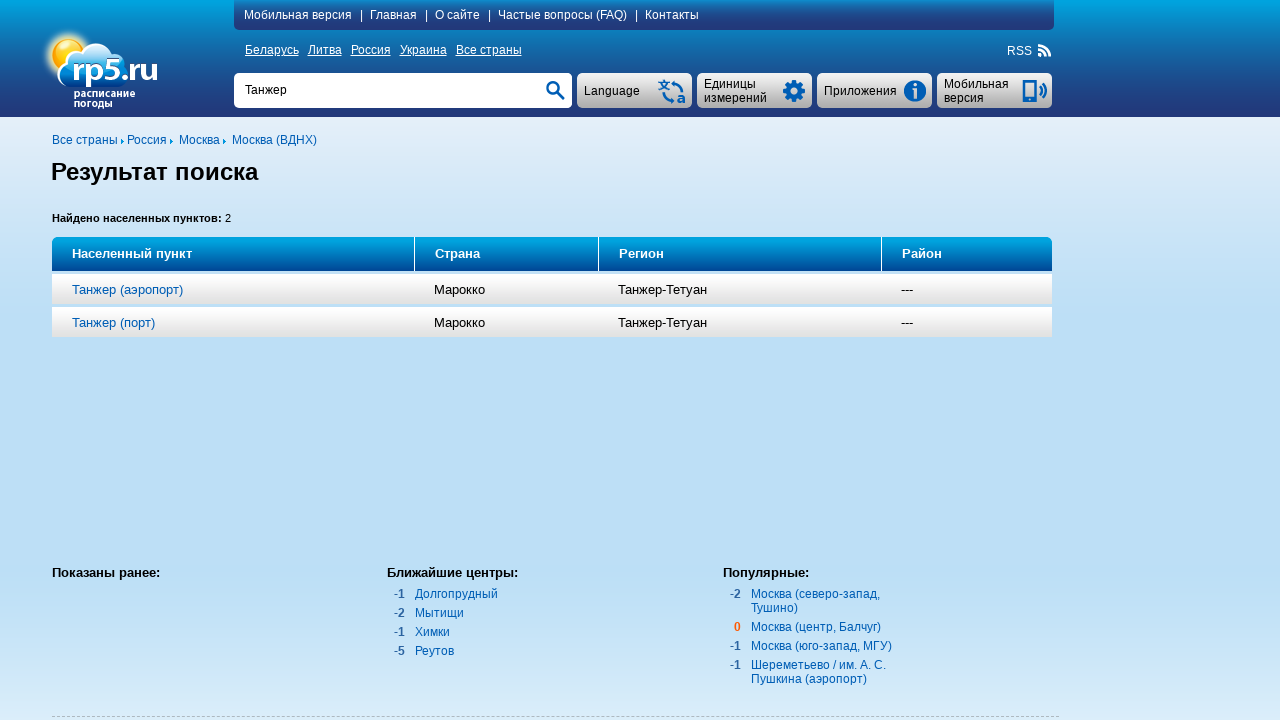

Search results page loaded with heading
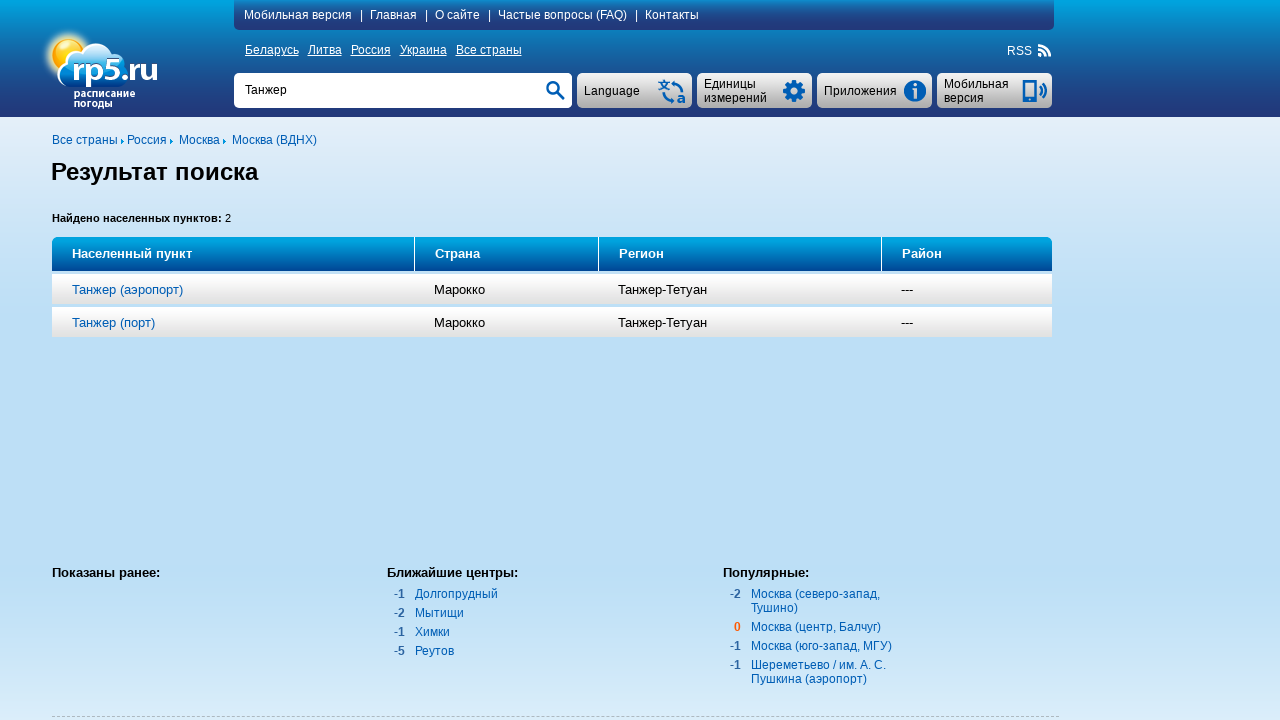

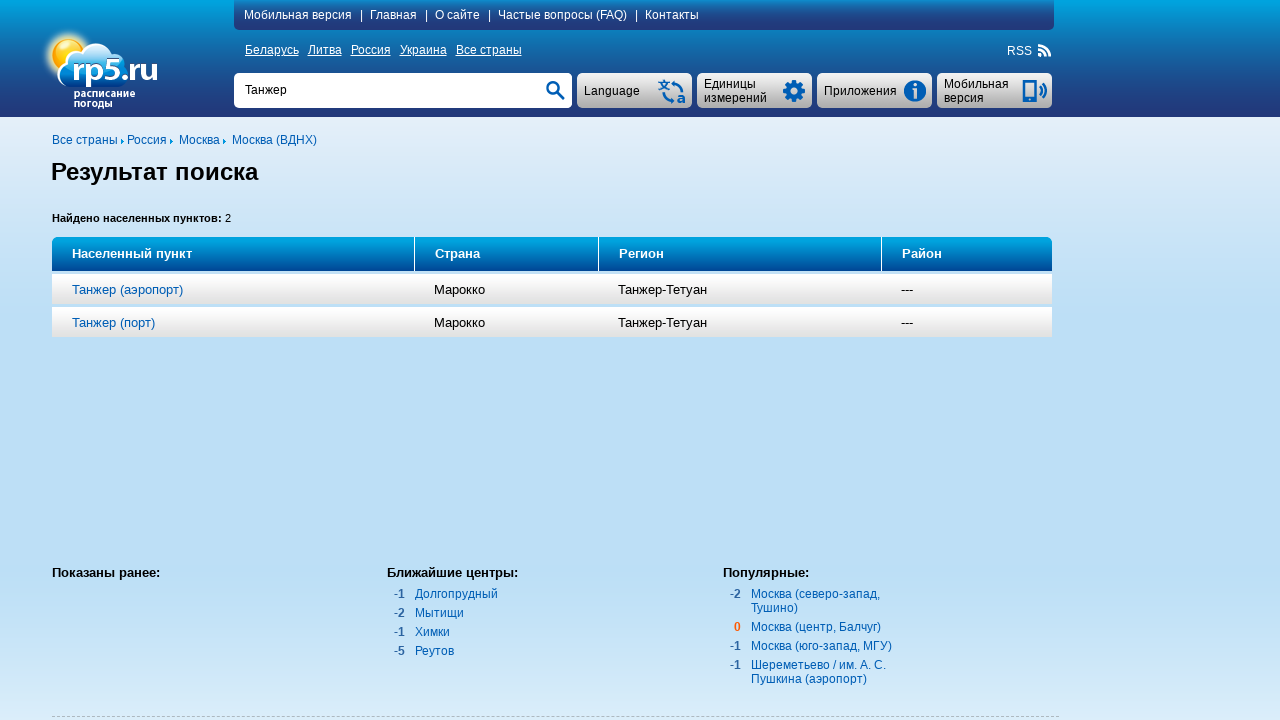